Navigates through the R project homepage by clicking on links within the page structure and extracting text from elements

Starting URL: https://www.r-project.org/

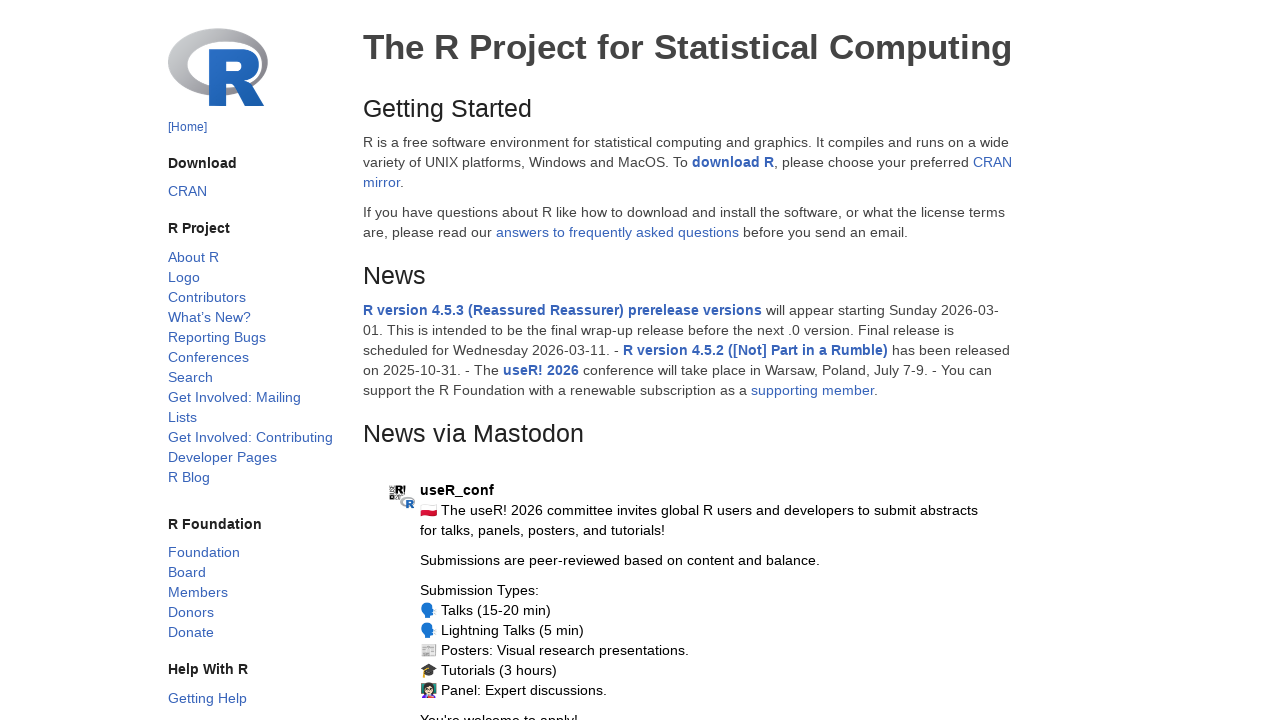

Clicked the first link in the first row's unordered list at (193, 257) on .row ul a:first-child
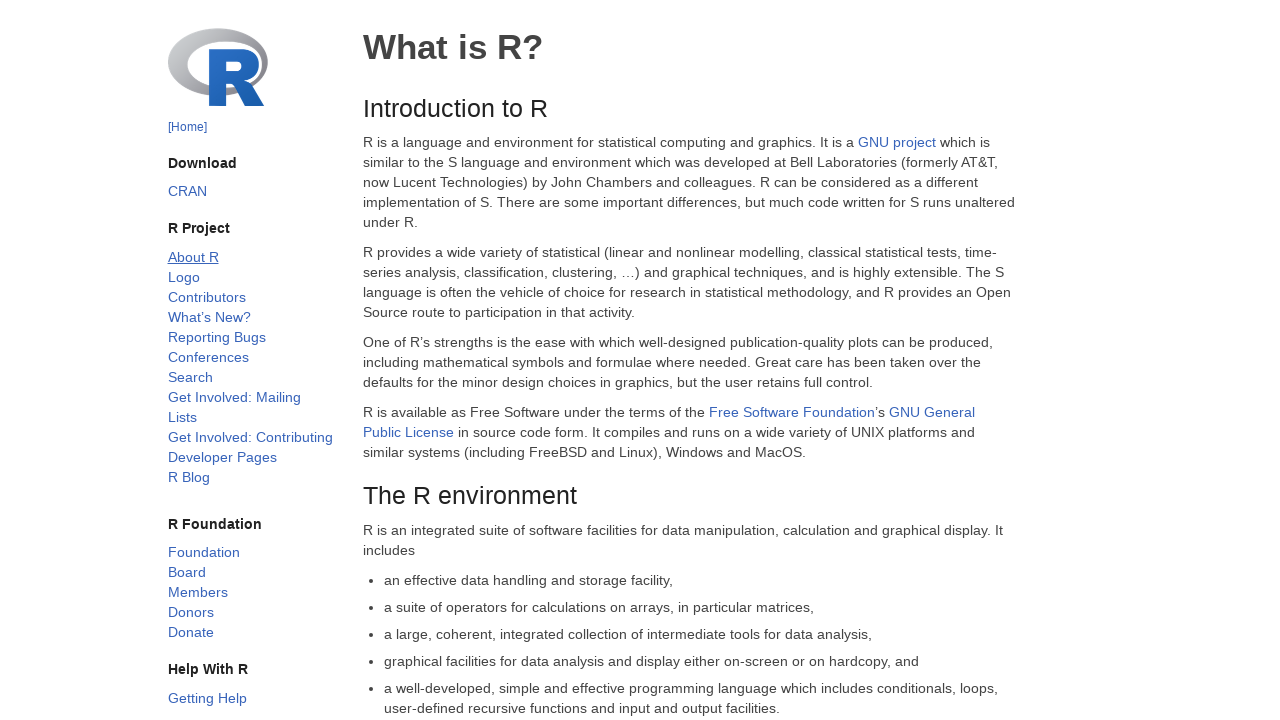

Waited for page to load (domcontentloaded)
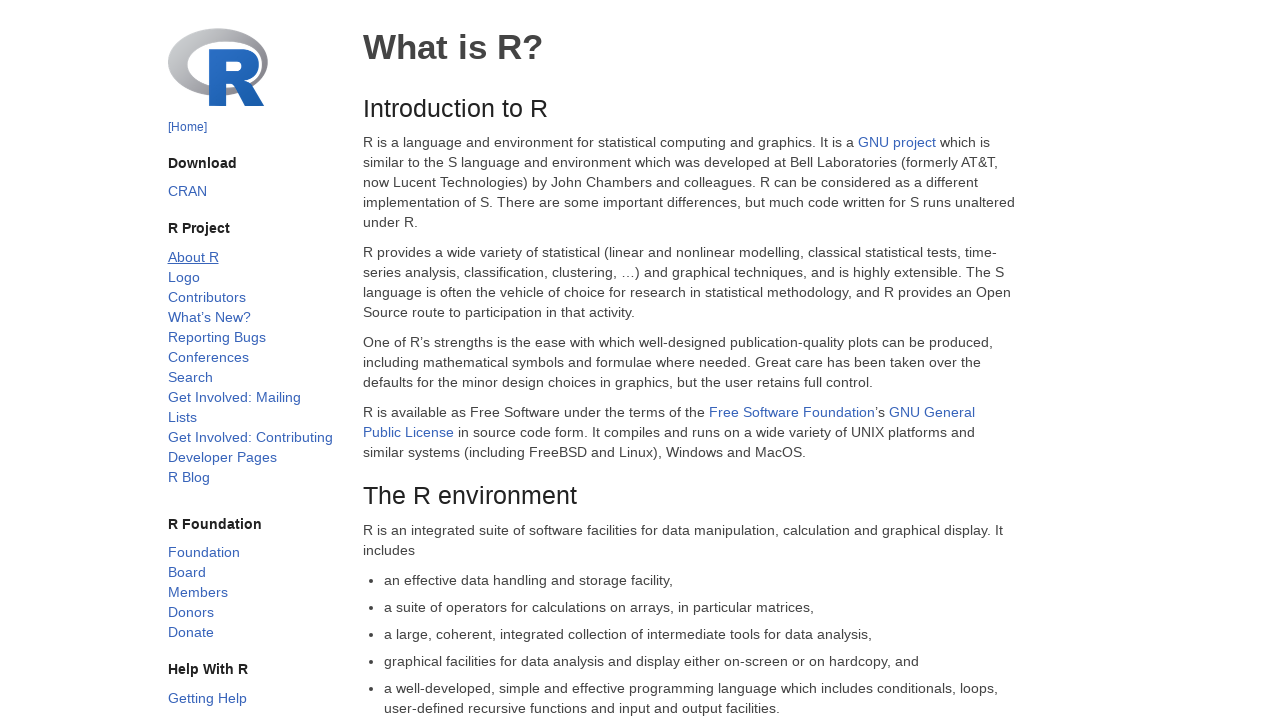

Extracted text content from paragraph in second div of the row
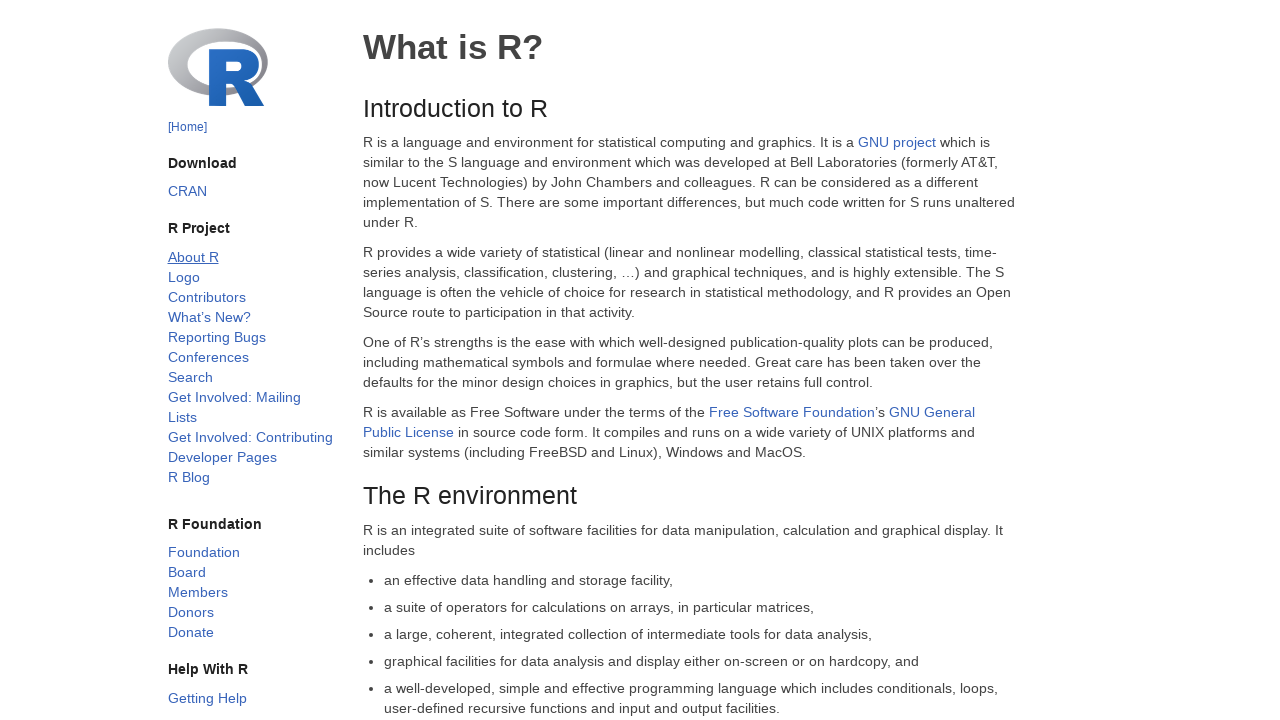

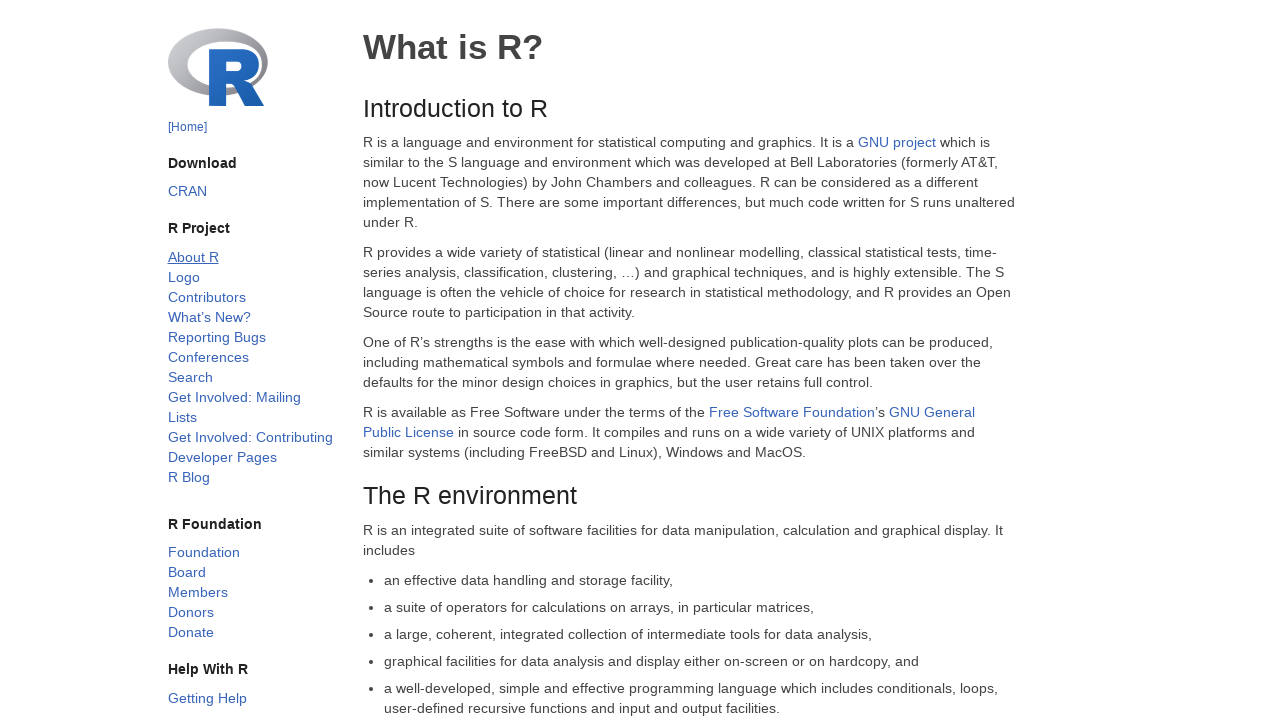